Tests radio button functionality by clicking on the Impressive radio button and verifying its selection state

Starting URL: https://demoqa.com/radio-button

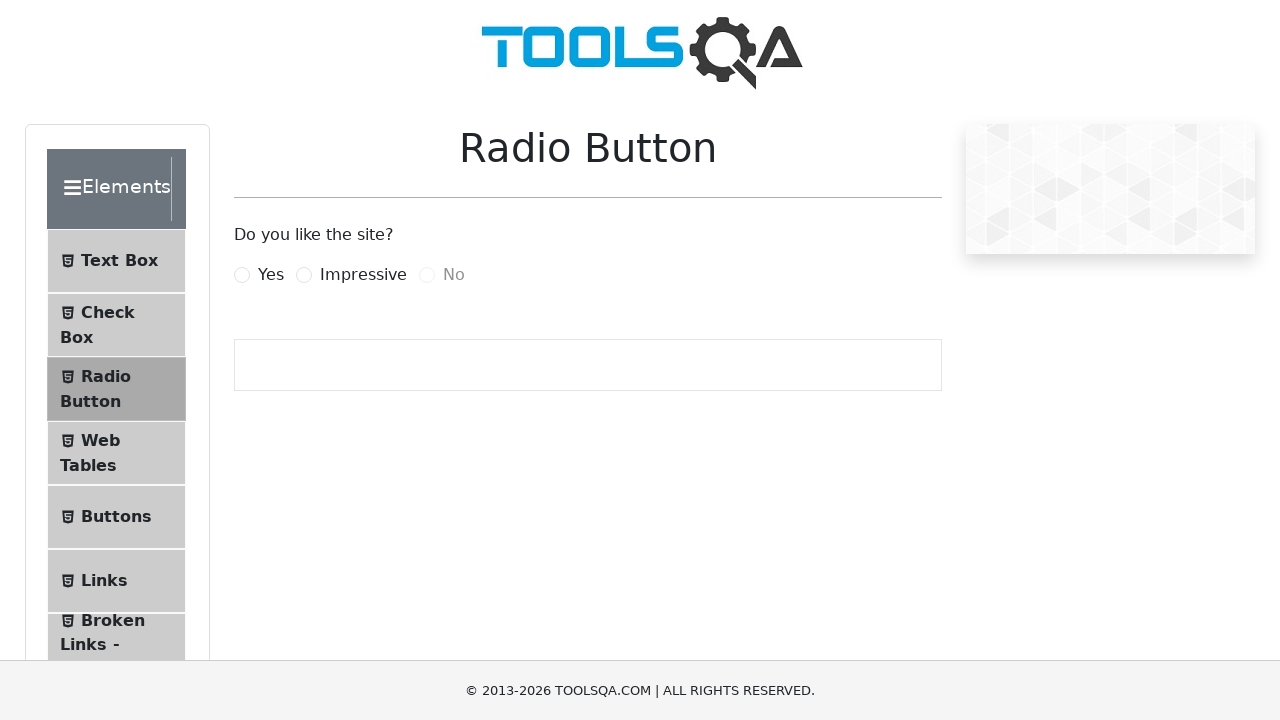

Clicked on the Impressive radio button label at (363, 275) on label[for='impressiveRadio']
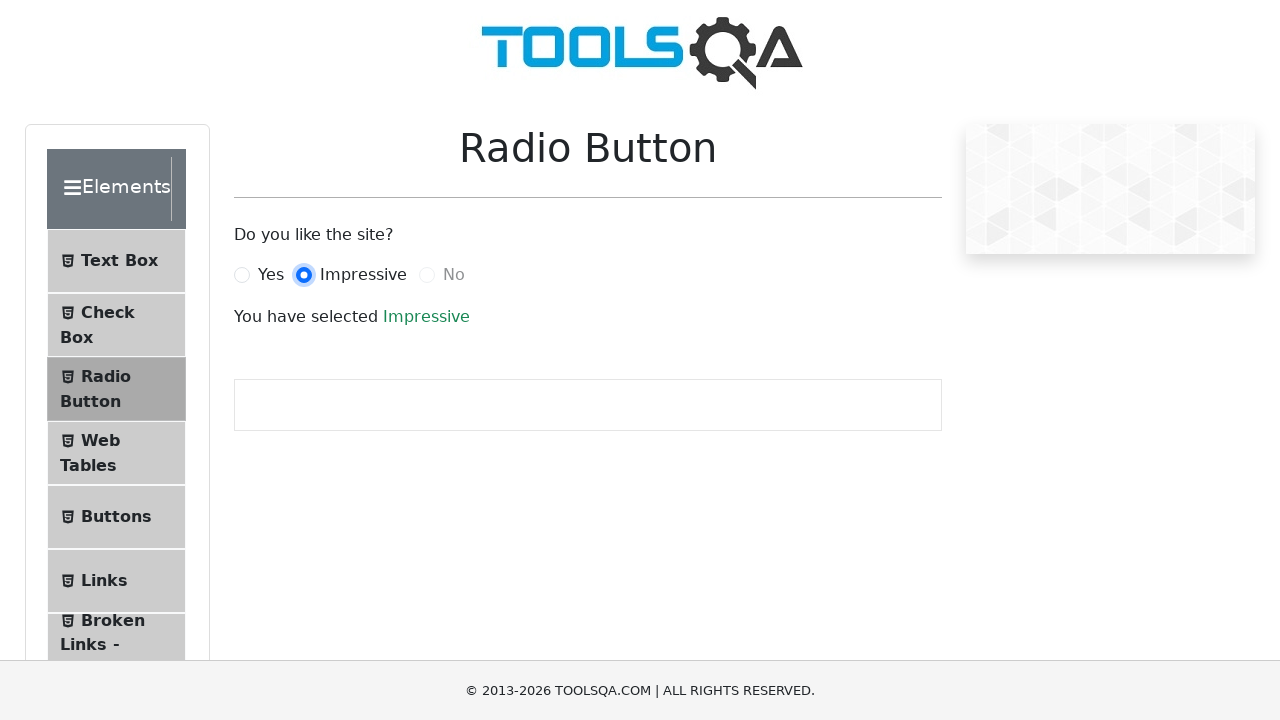

Verified Impressive radio button is selected
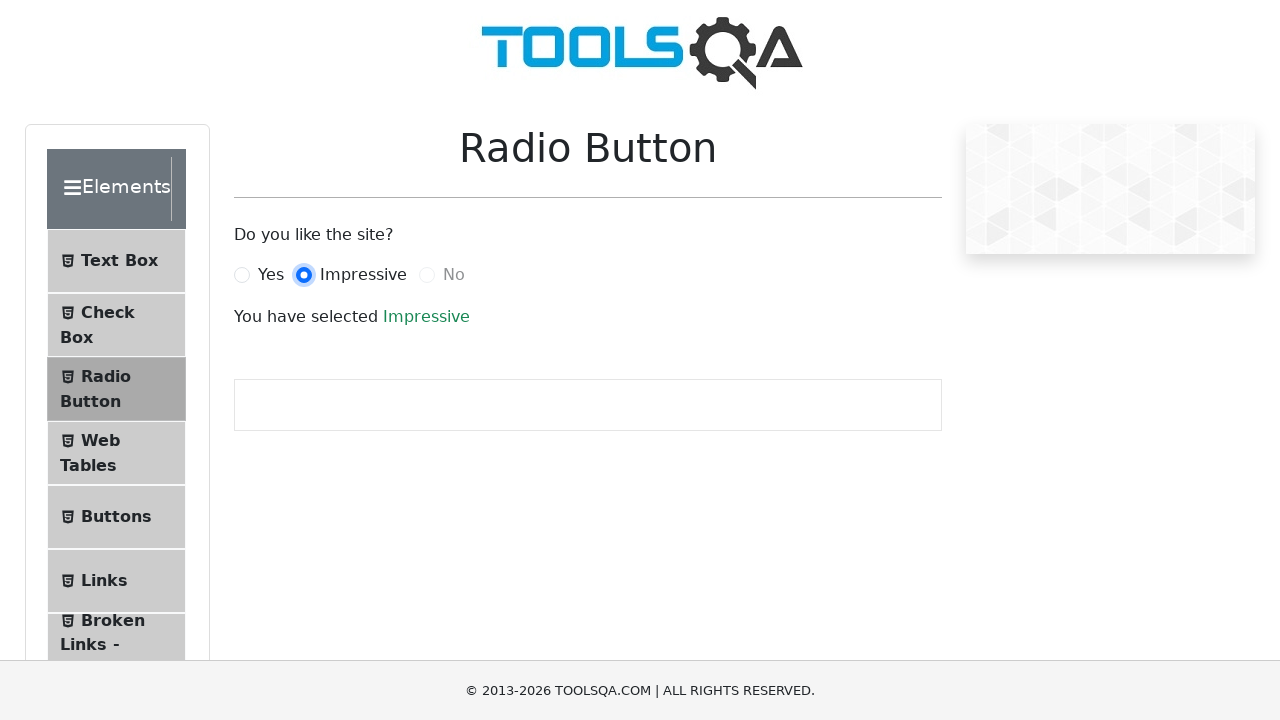

Verified No radio button is disabled
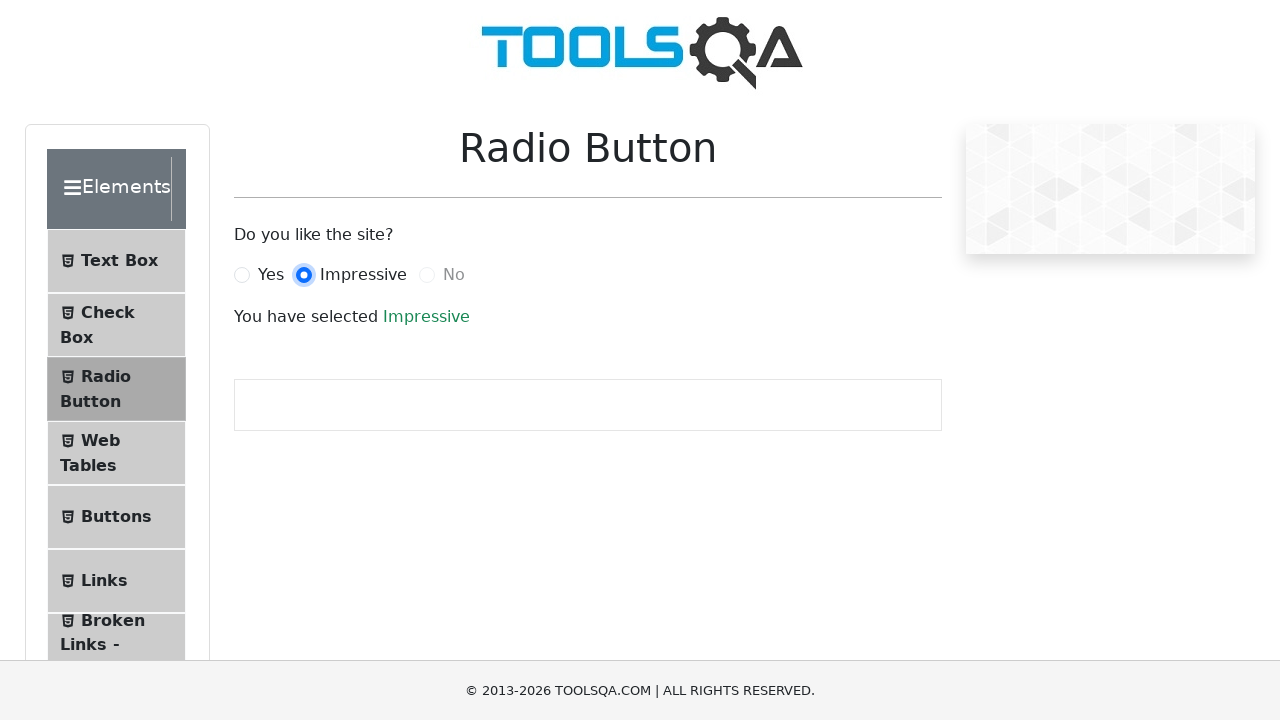

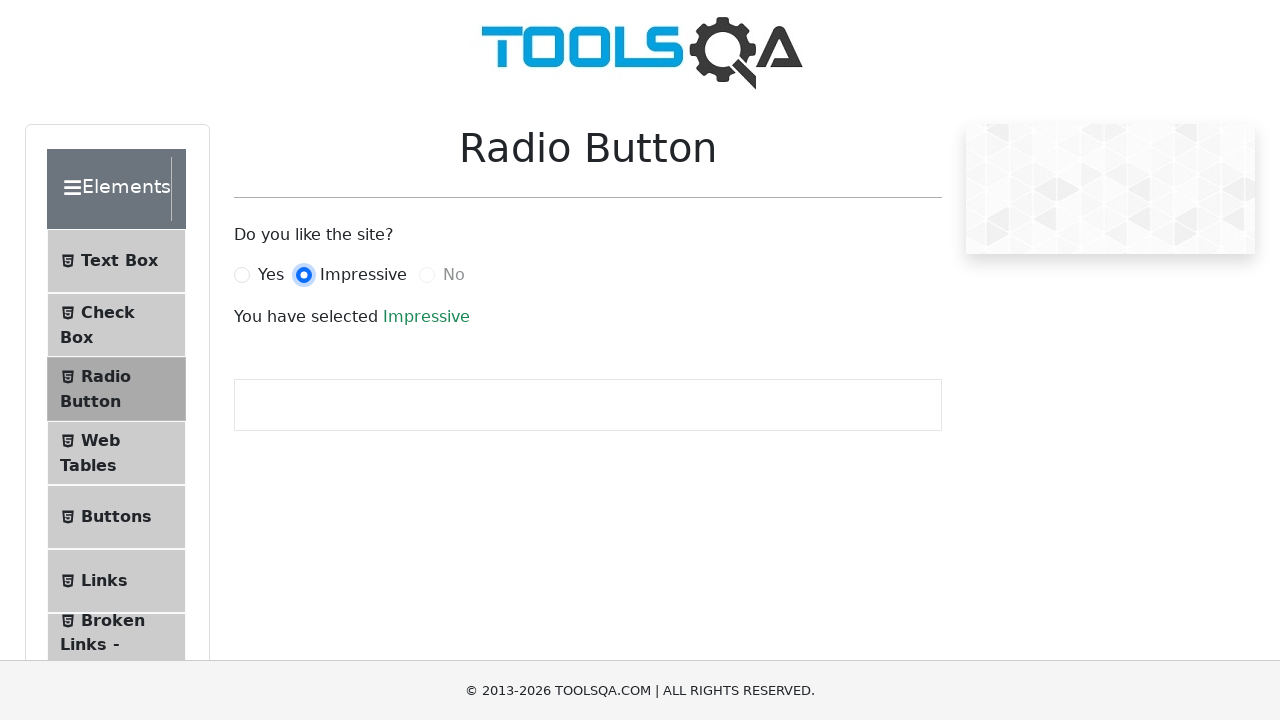